Tests clicking a simple button and verifies the submission result text appears

Starting URL: https://www.qa-practice.com/elements/button/simple

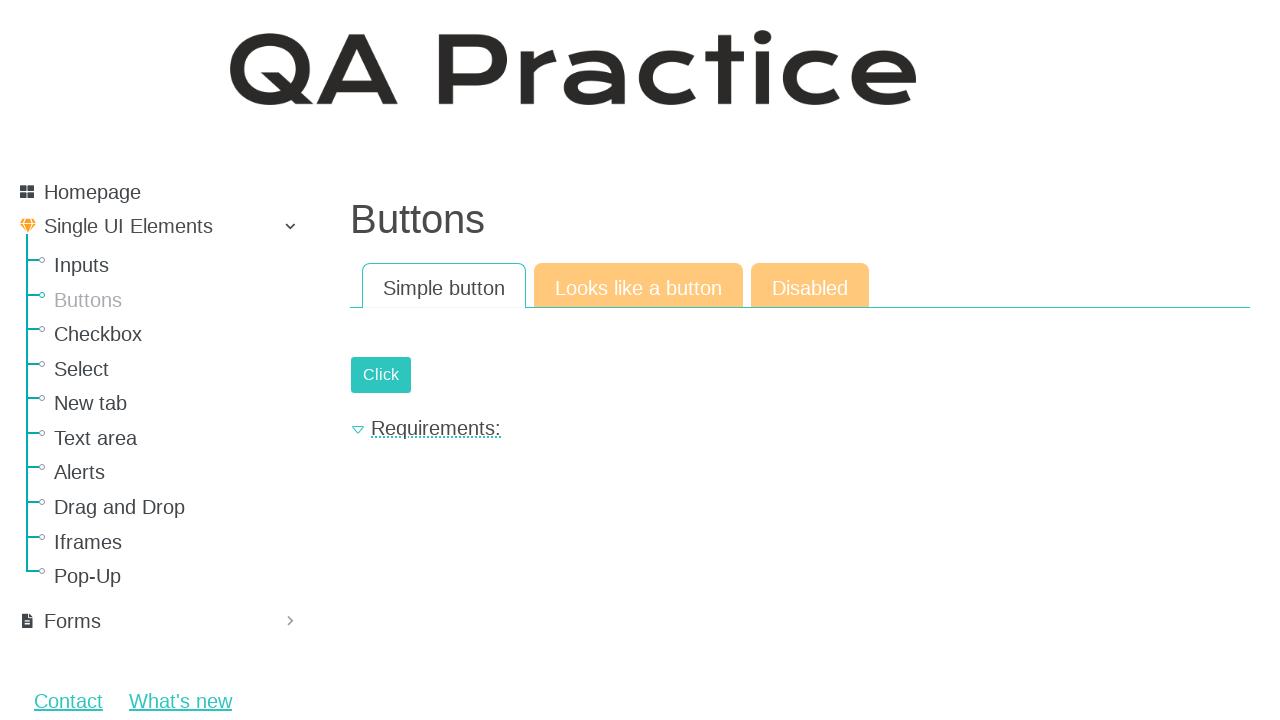

Clicked the submit button at (381, 375) on #submit-id-submit
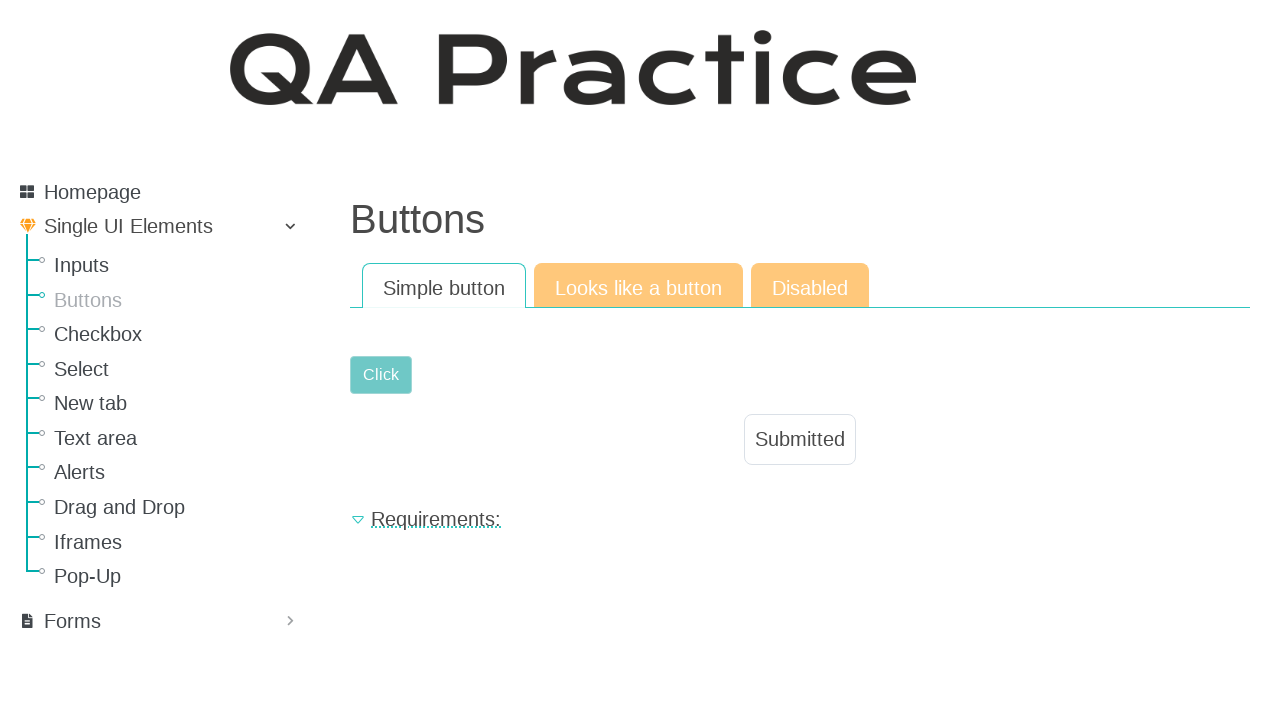

Submission result text appeared
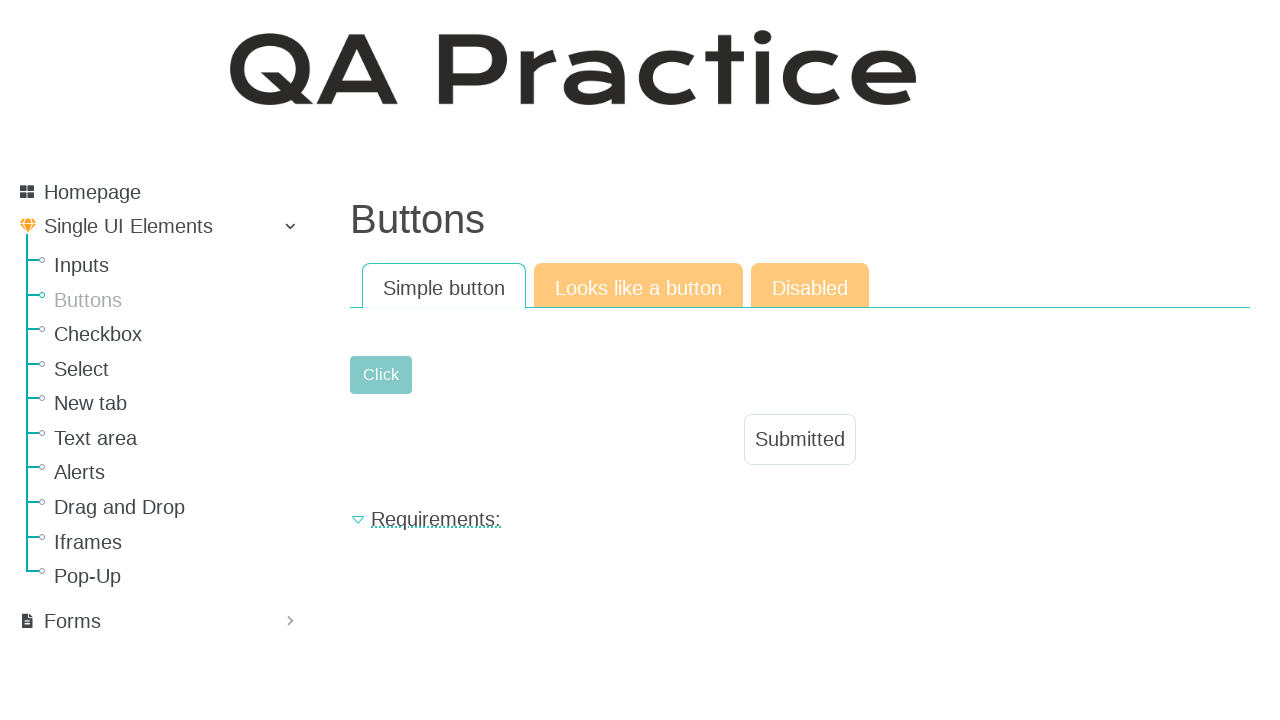

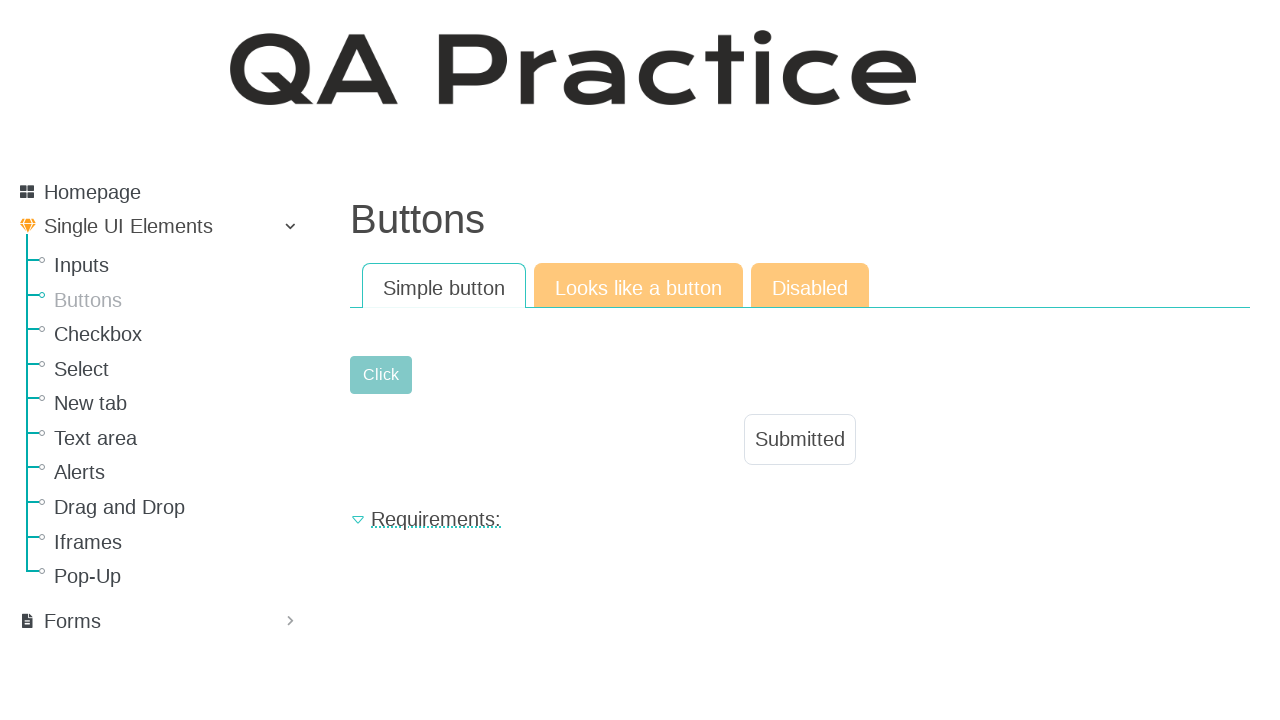